Tests browser window handling by clicking a button that opens a new tab, then iterating through all window handles and switching to each one.

Starting URL: http://demo.automationtesting.in/Windows.html

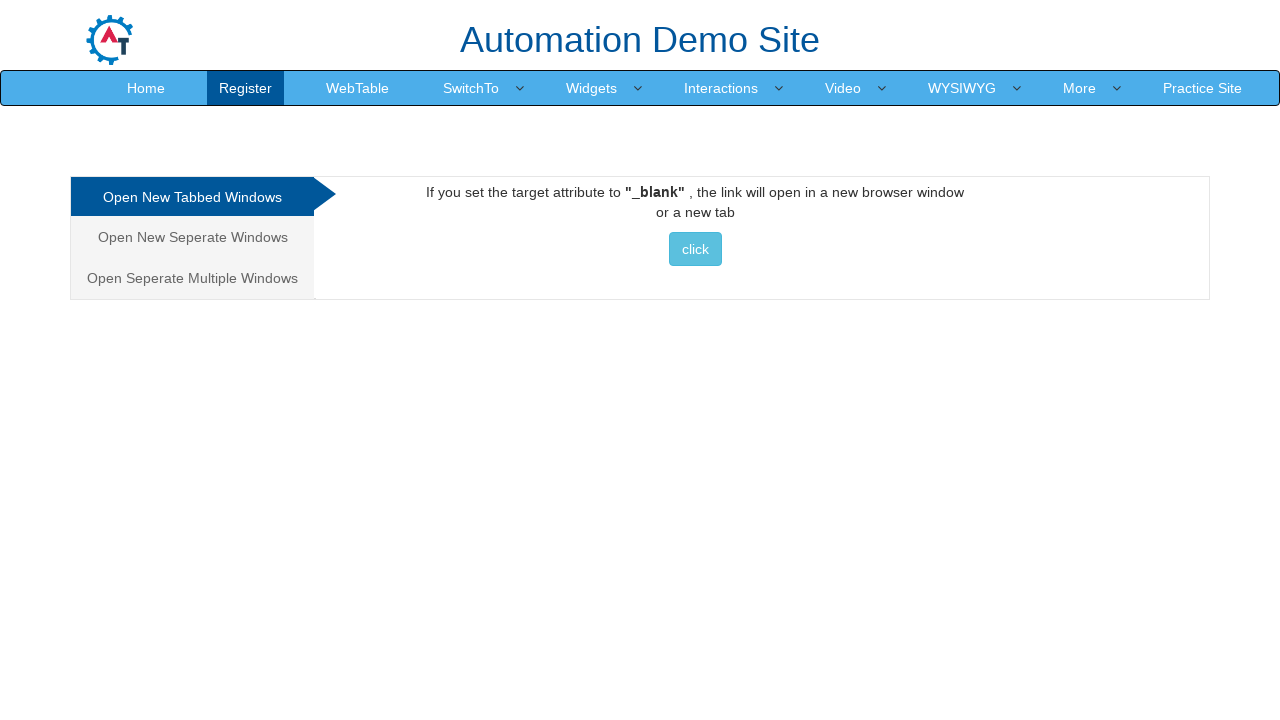

Clicked button to open new tab at (695, 249) on xpath=//*[@id='Tabbed']/a/button
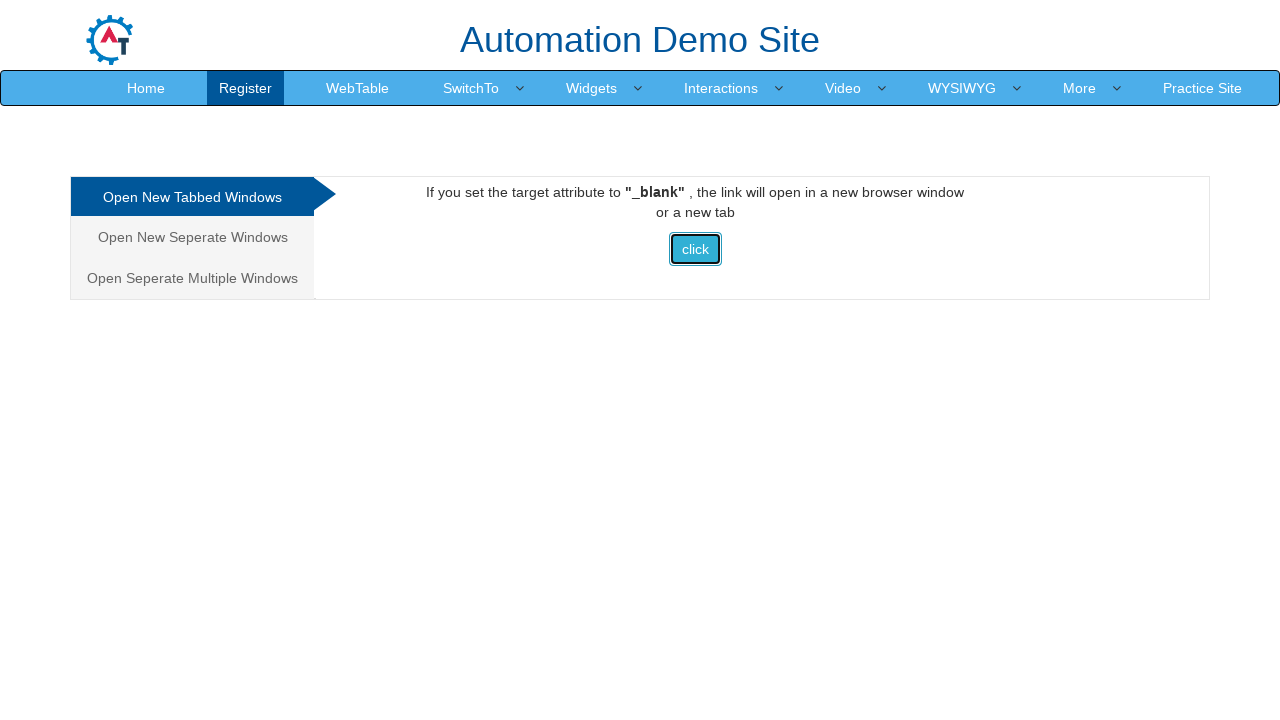

Waited 1000ms for new tab to open
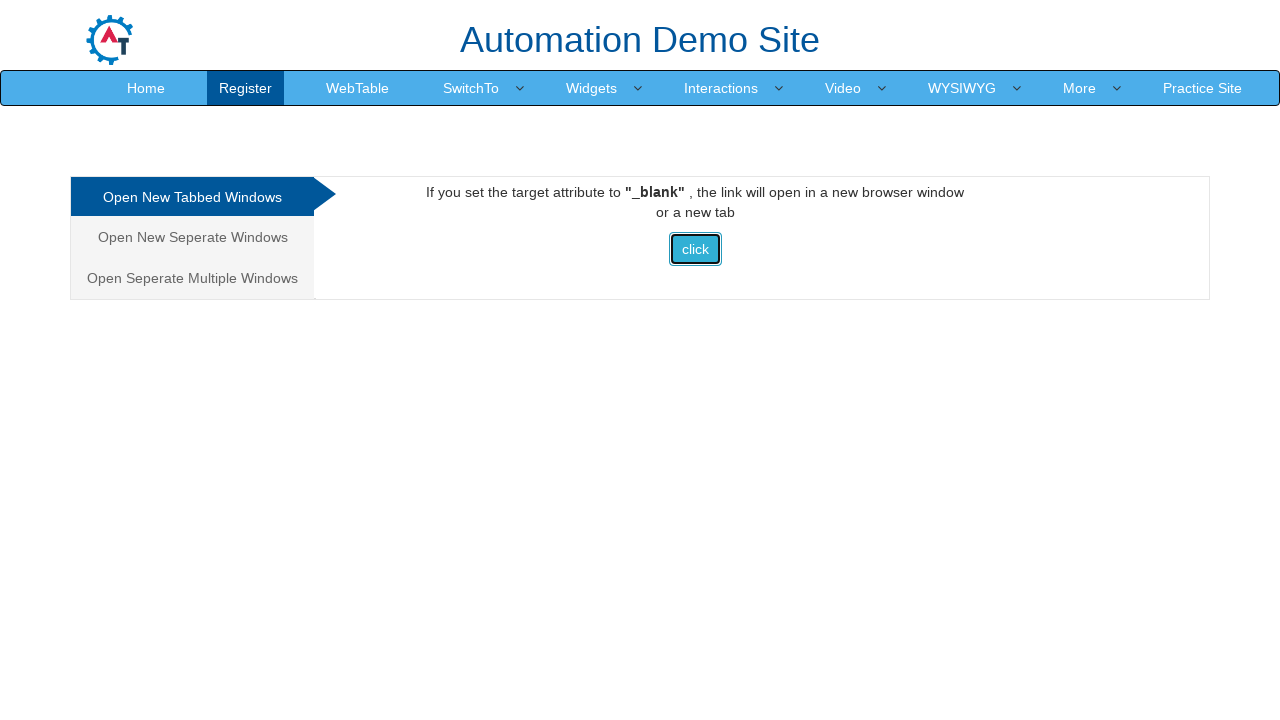

Retrieved all pages from context - found 2 page(s)
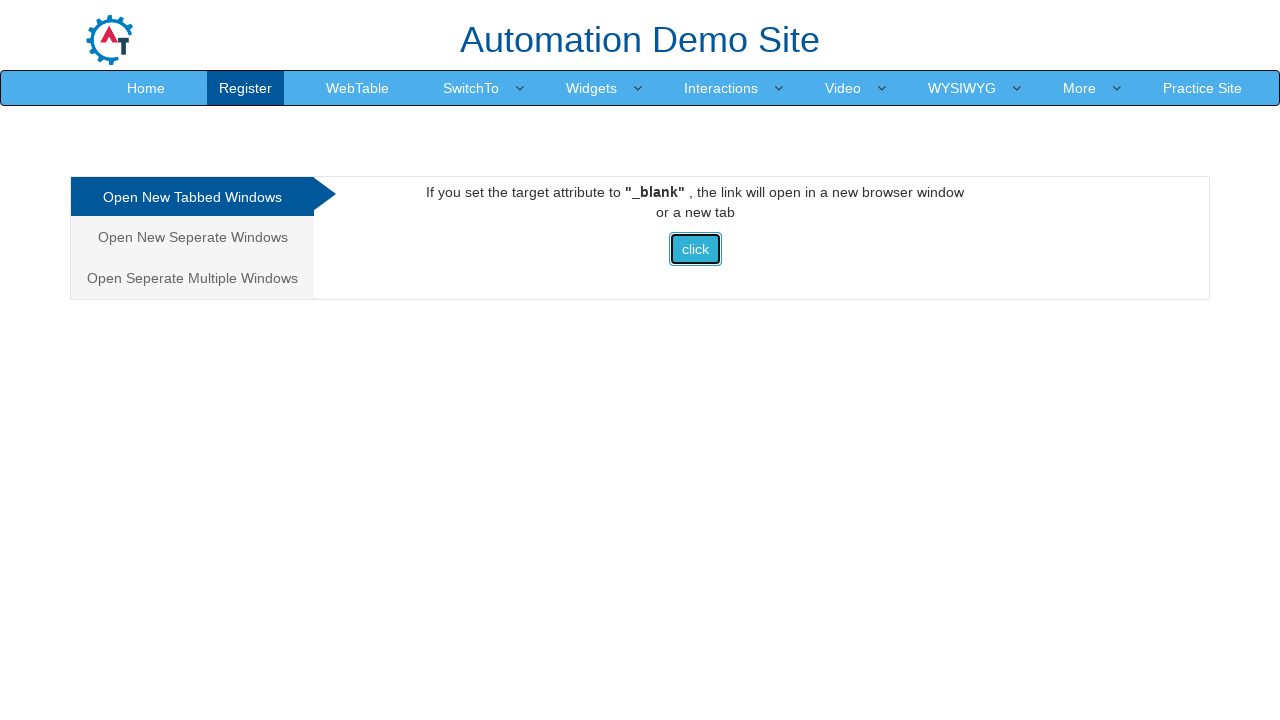

Brought page 'Frames & windows' to front
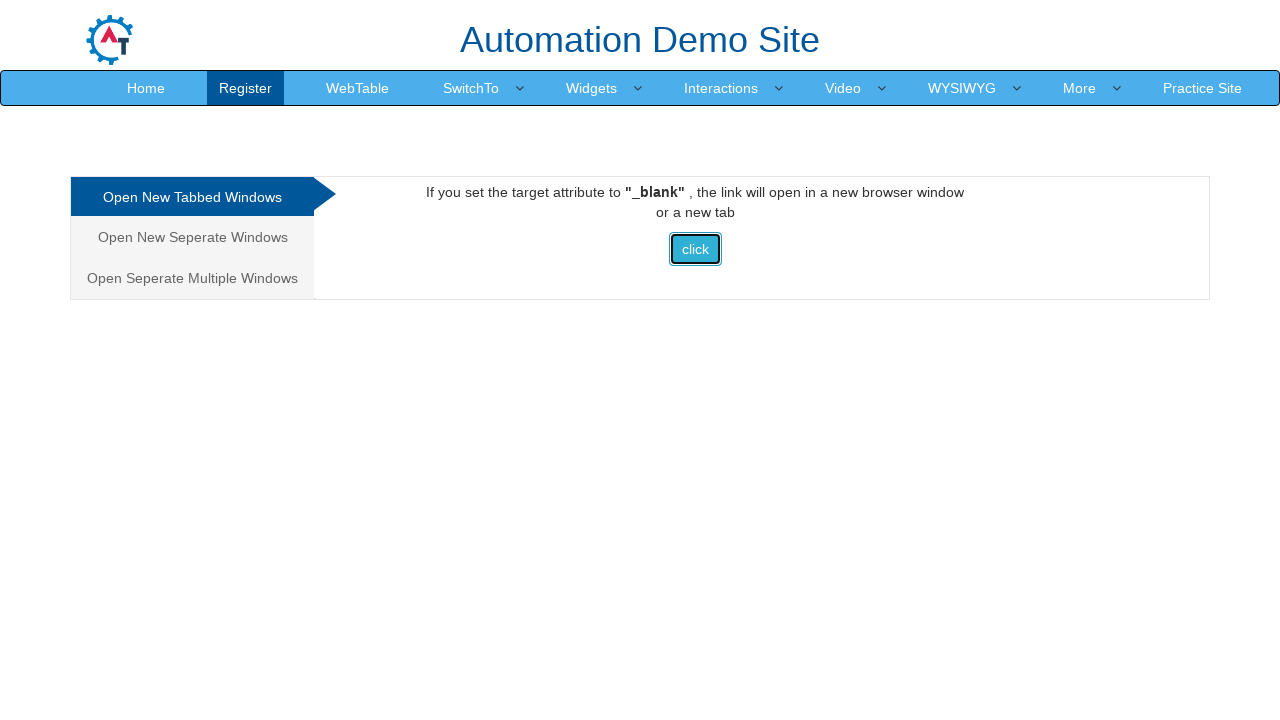

Printed page title: Frames & windows
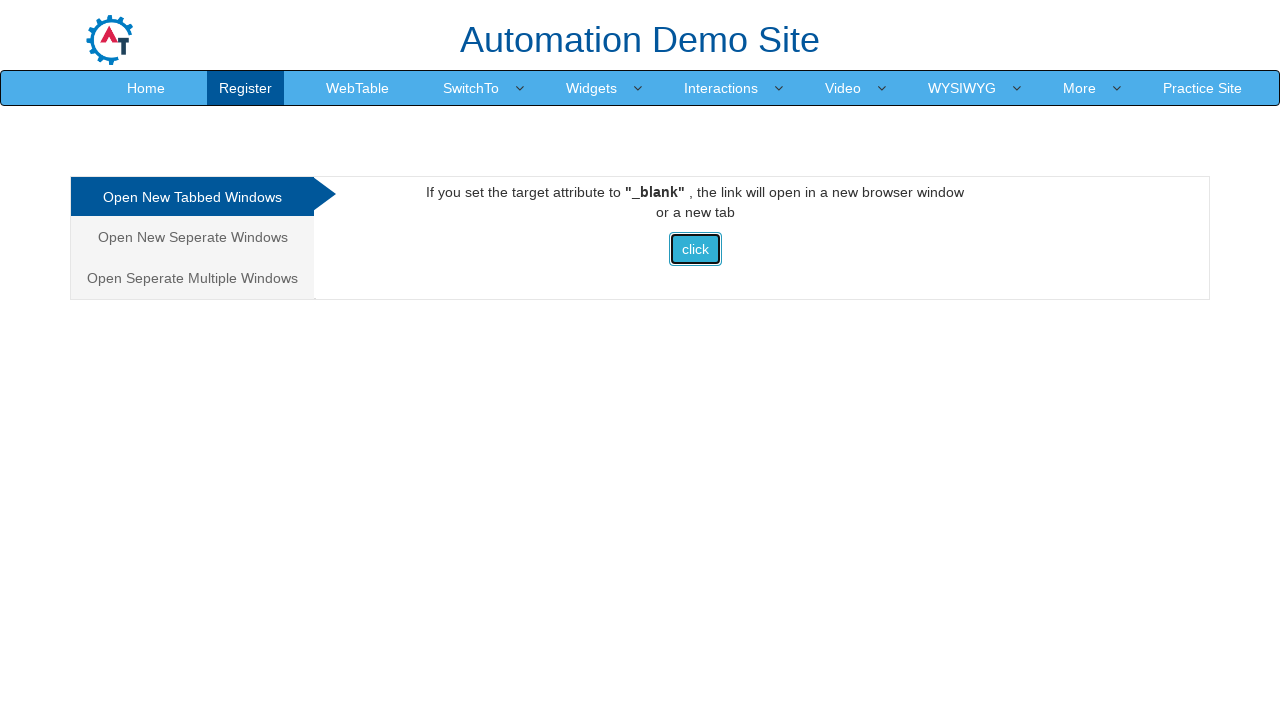

Brought page 'Selenium' to front
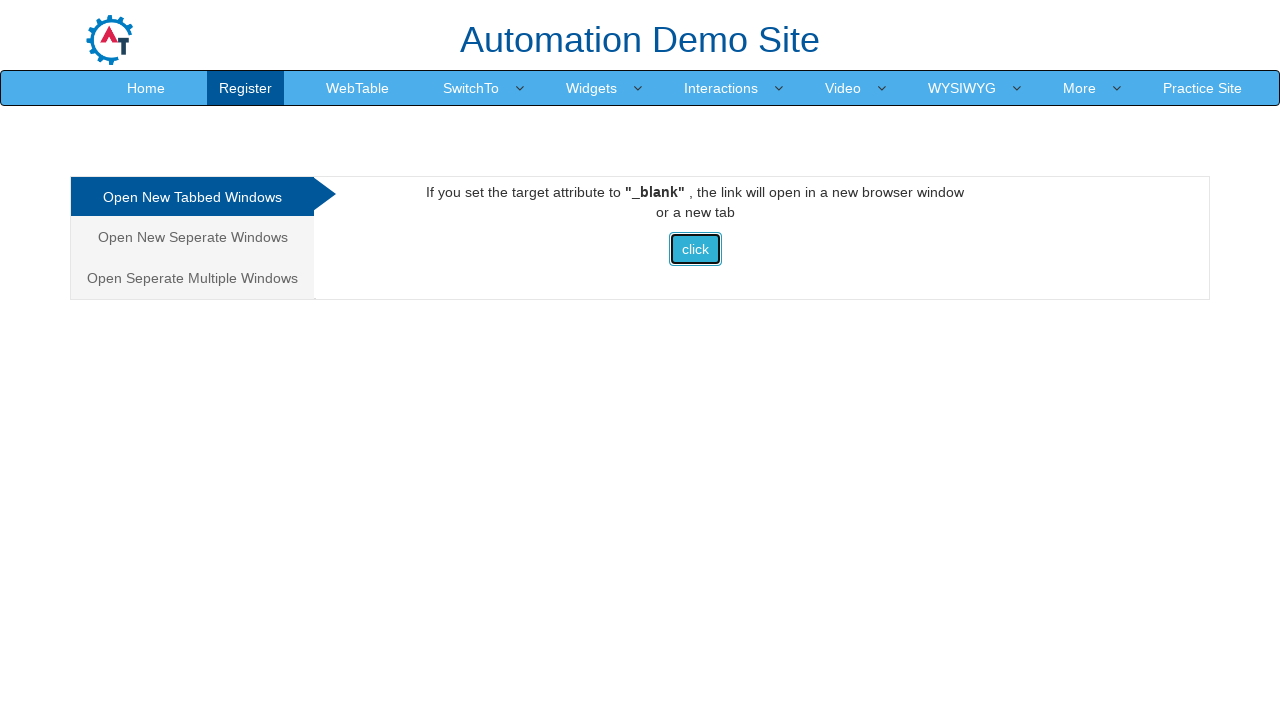

Printed page title: Selenium
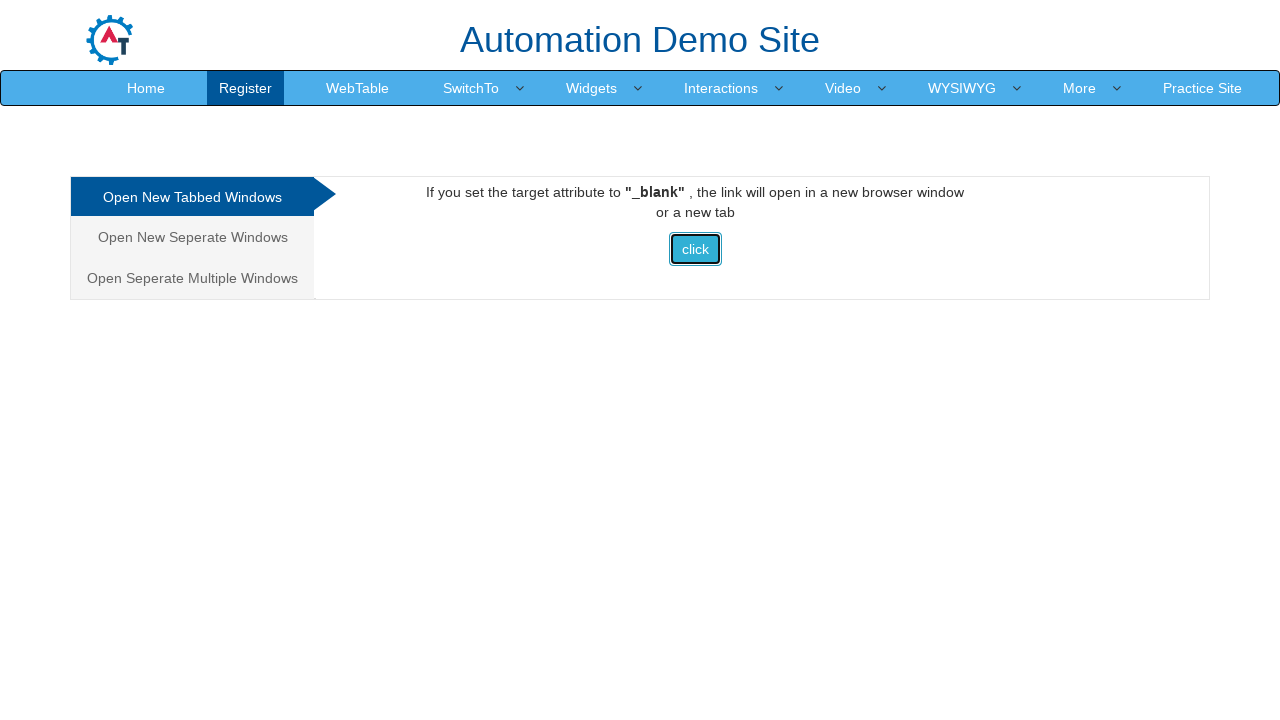

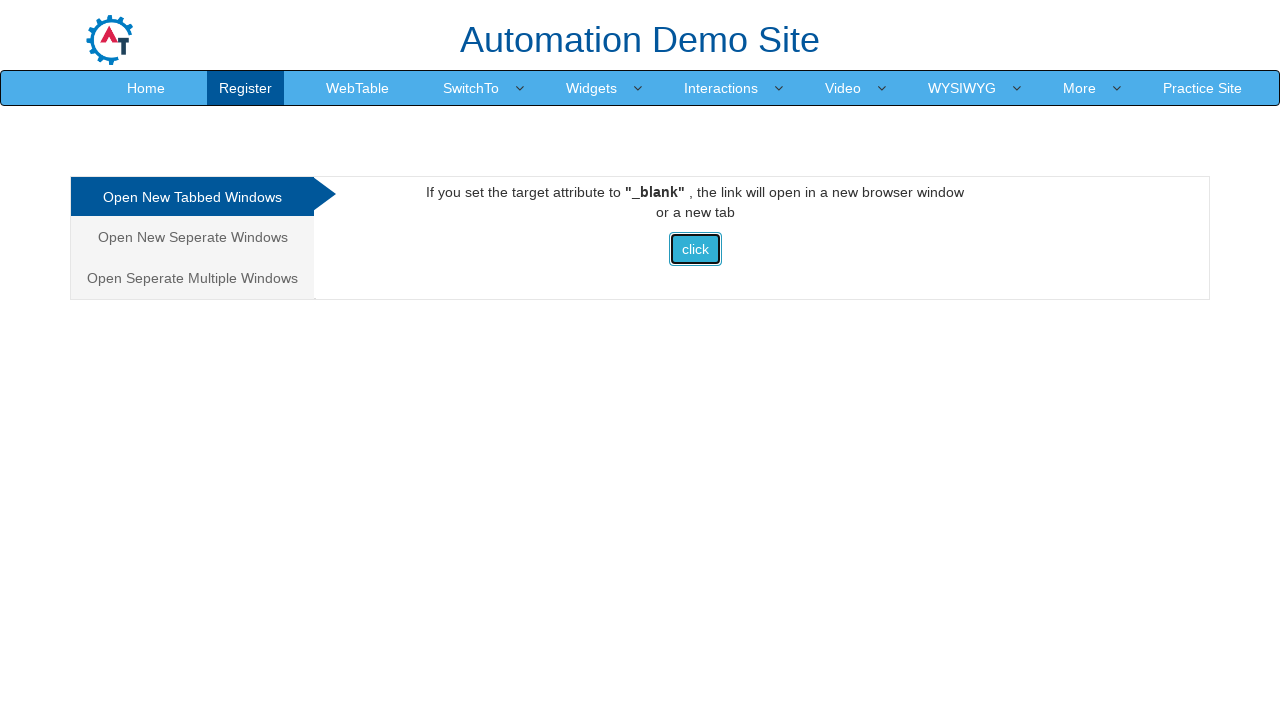